Tests click and hold functionality on a clickable element and verifies the status changes to "focused"

Starting URL: https://www.selenium.dev/selenium/web/mouse_interaction.html

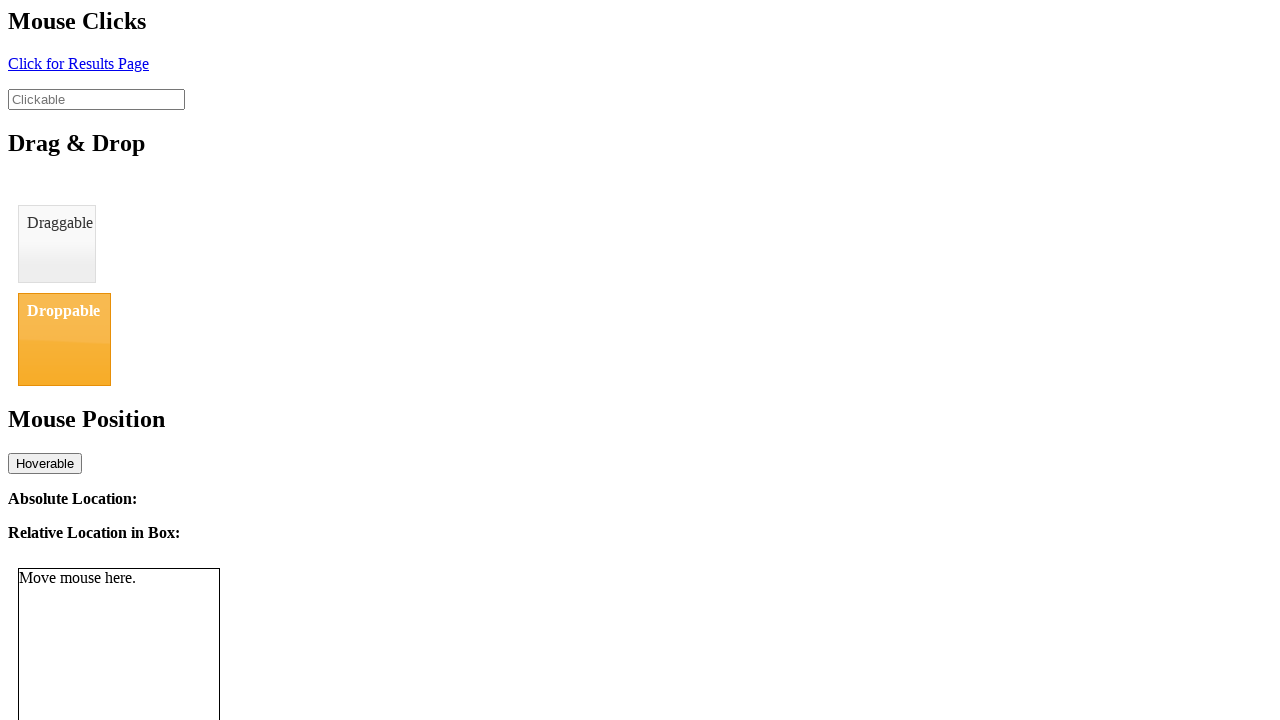

Navigated to mouse interaction test page
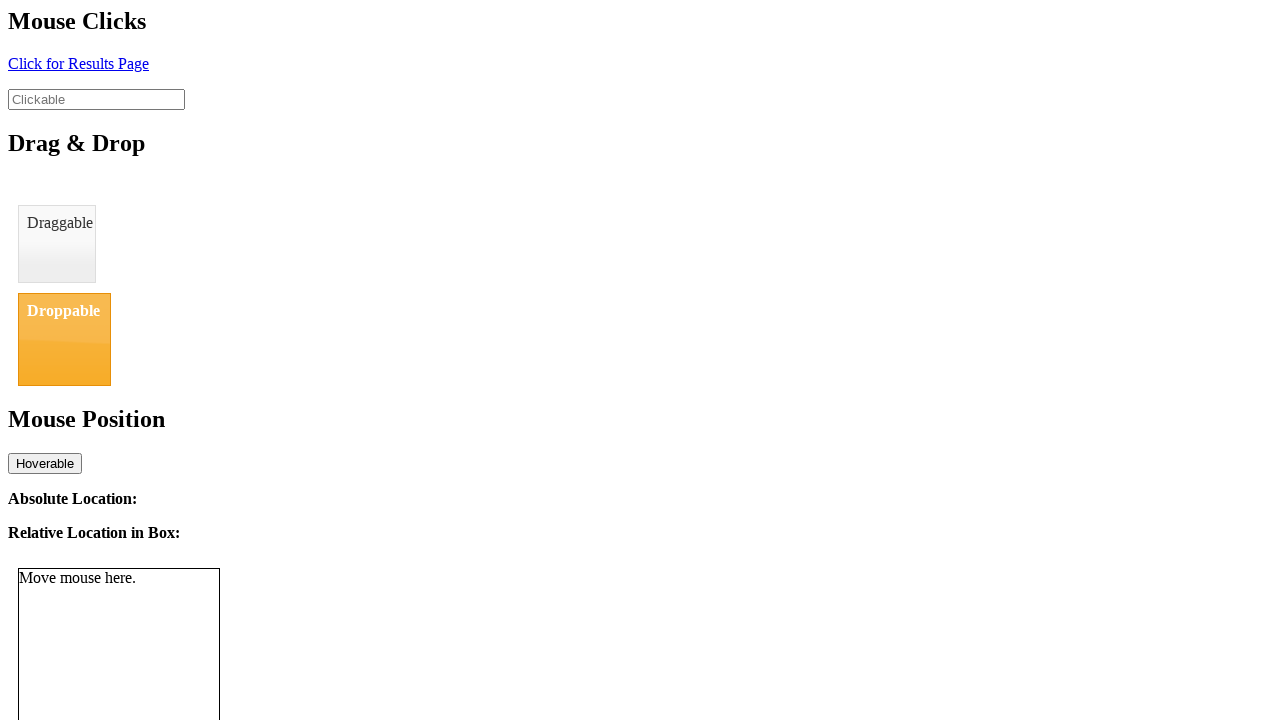

Located clickable element
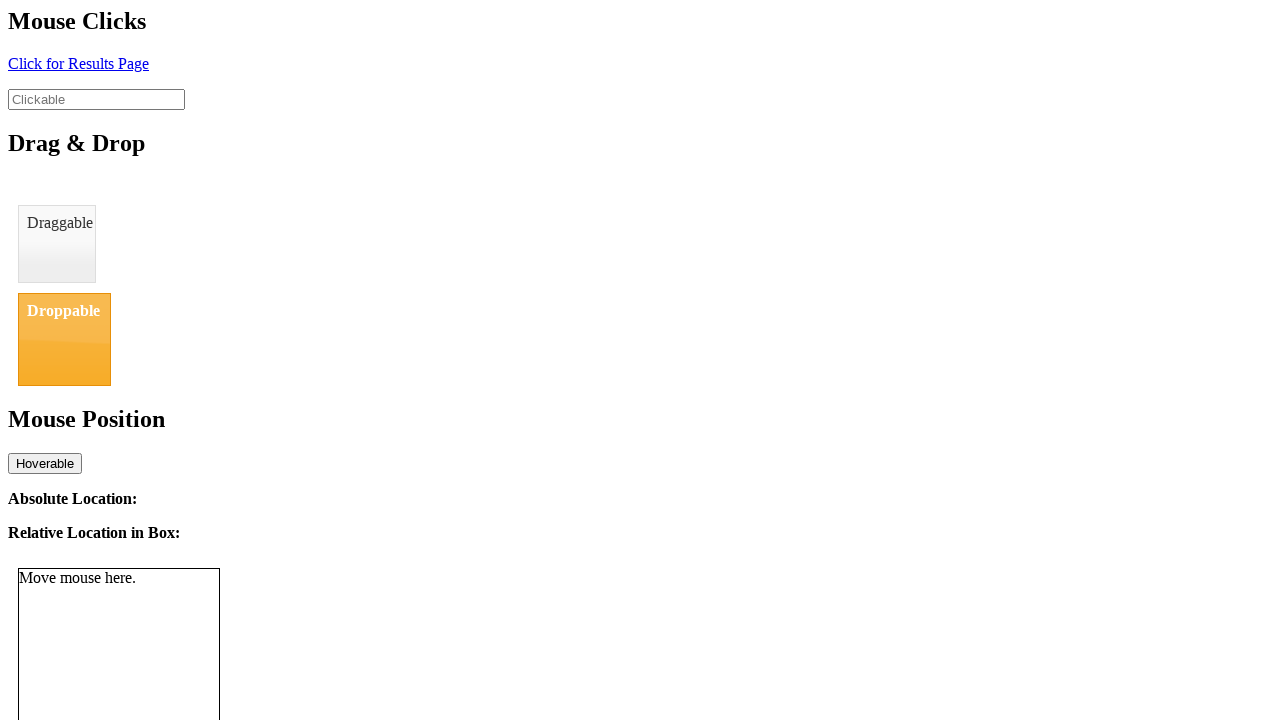

Hovered over clickable element at (96, 99) on #clickable
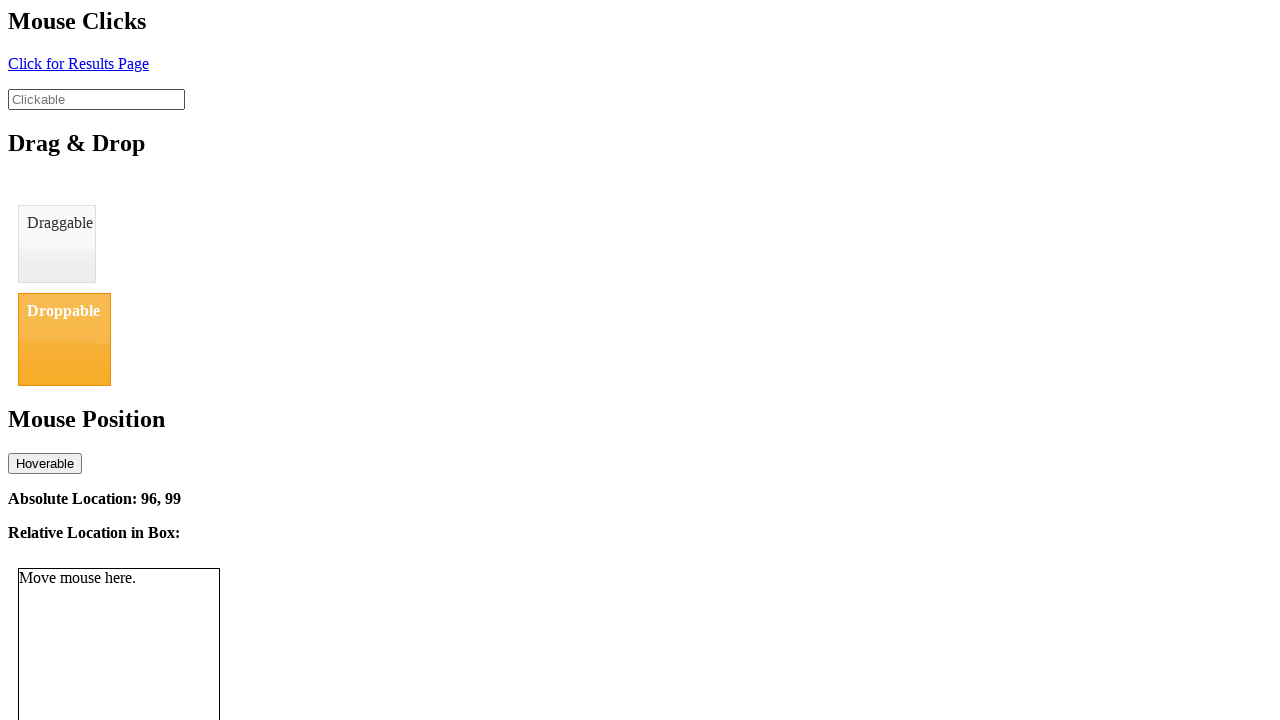

Pressed mouse button down to initiate click and hold at (96, 99)
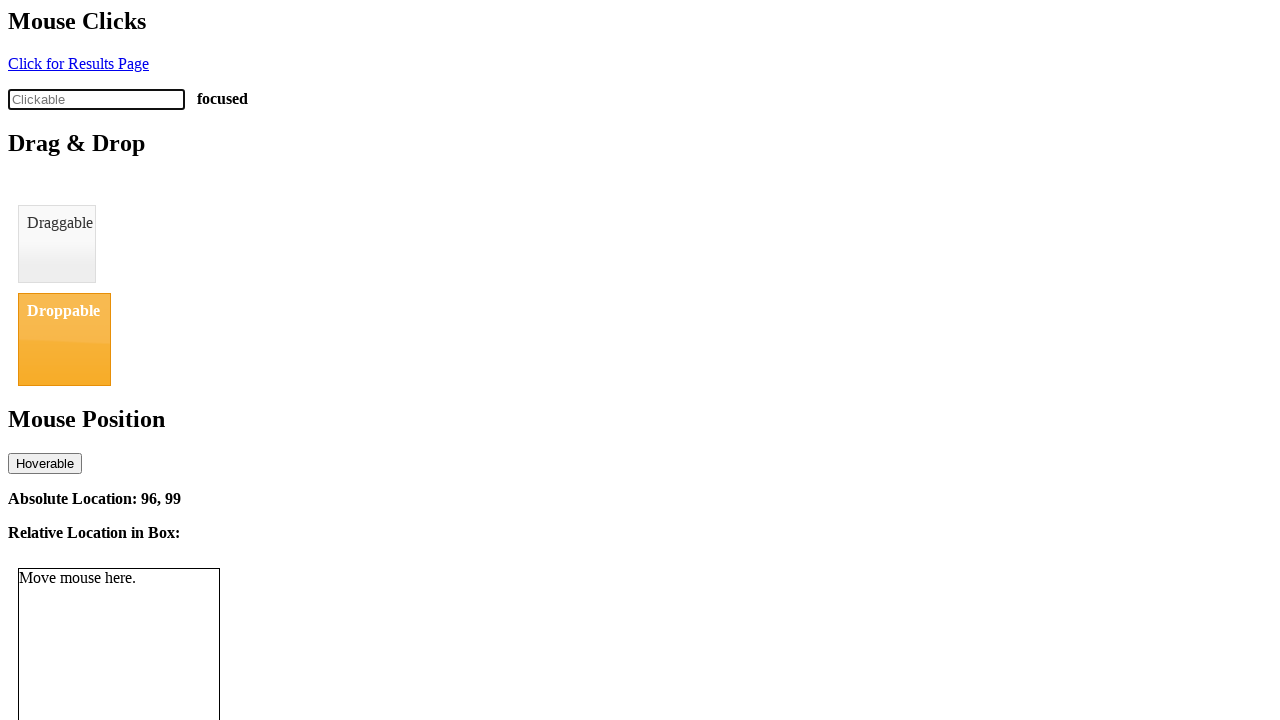

Retrieved status text from click-status element
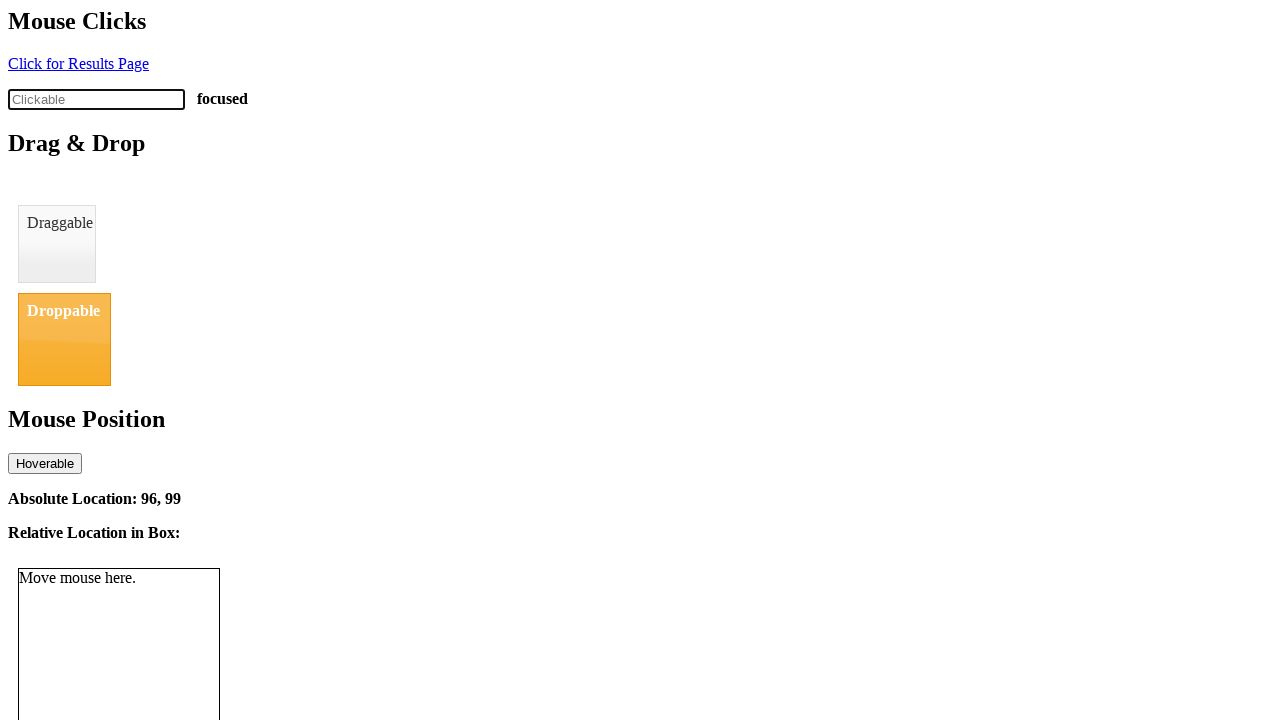

Verified status changed to 'focused'
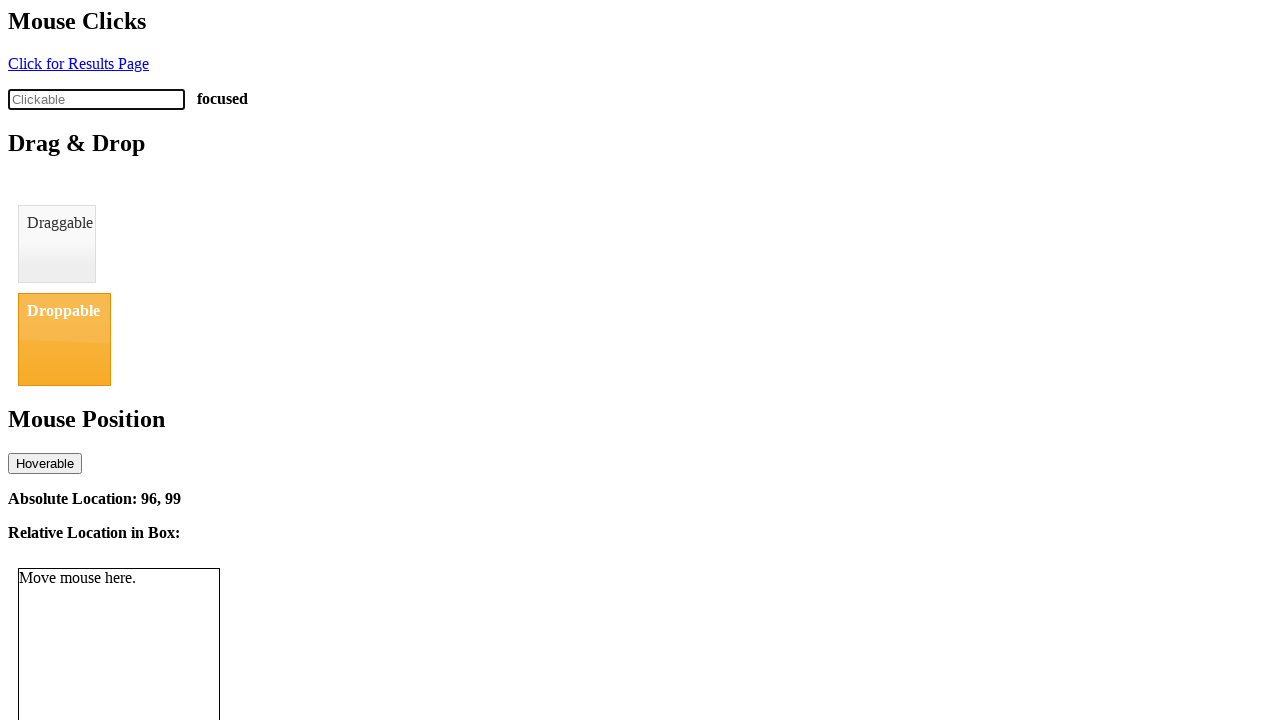

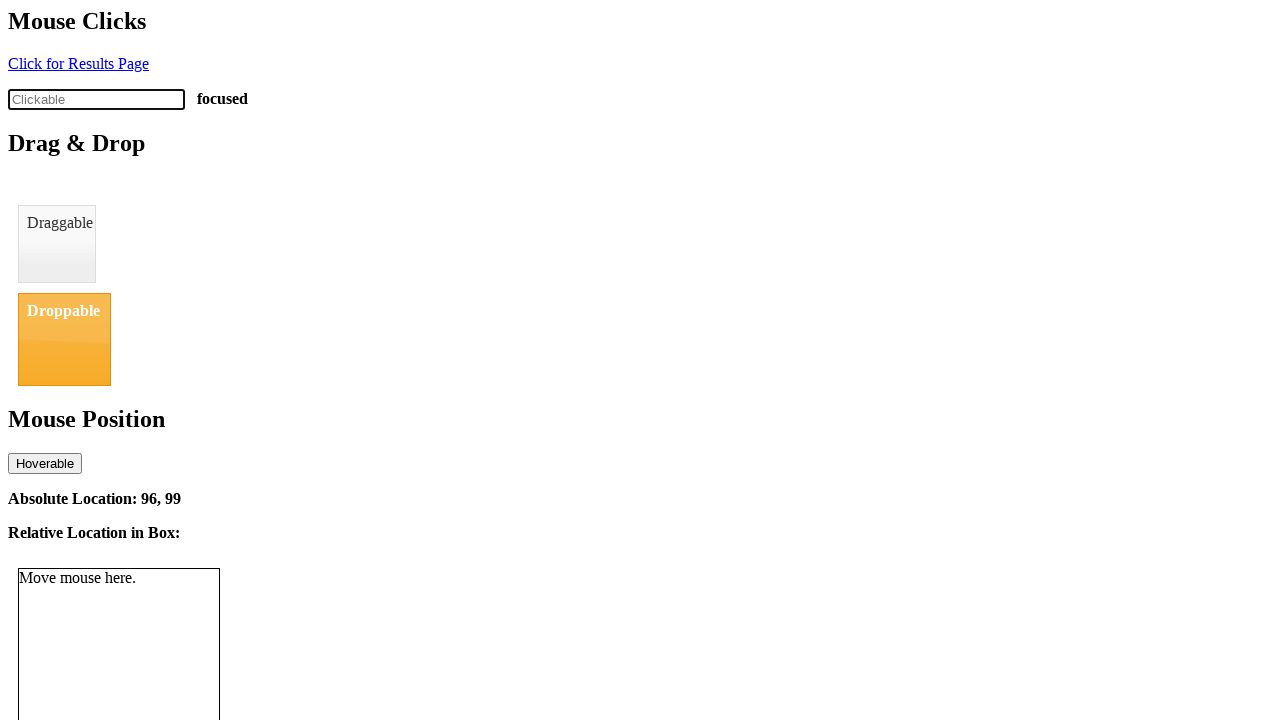